Tests opening a new tab by clicking a button, switching to the new tab to verify content, then switching back

Starting URL: https://atidcollege.co.il/Xamples/ex_switch_navigation.html

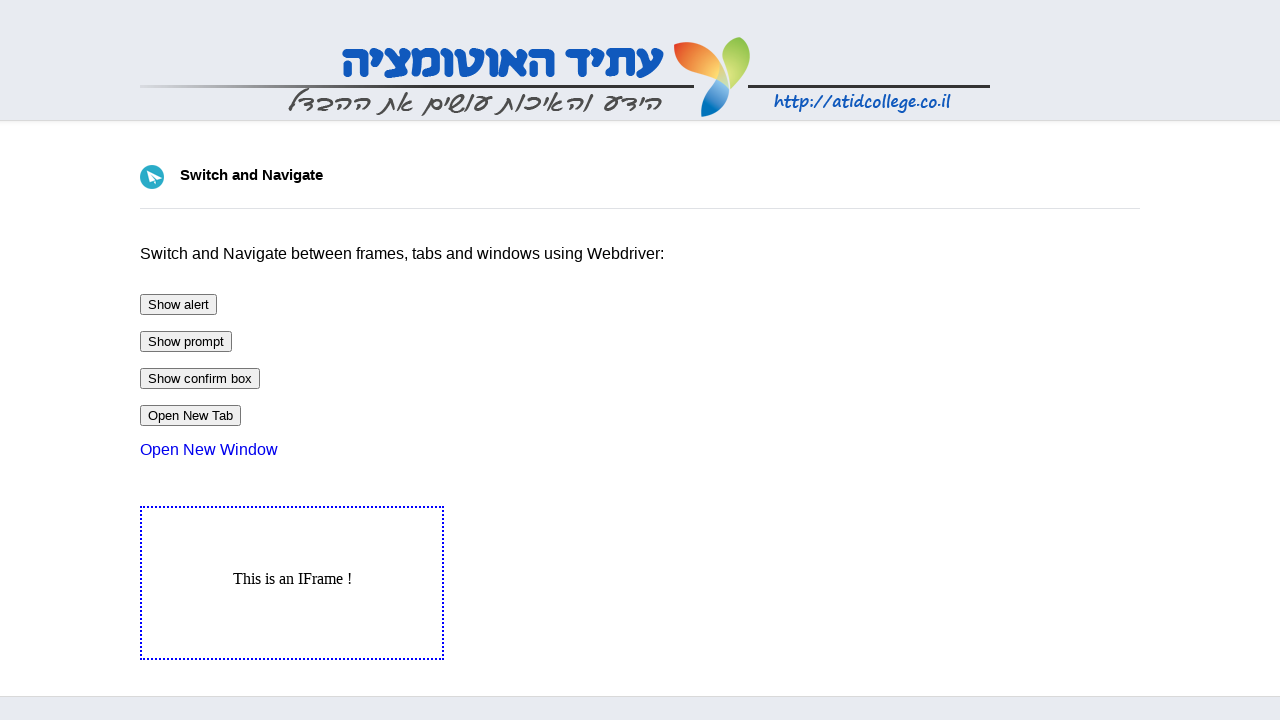

Clicked button to open new tab at (190, 416) on input#btnNewTab
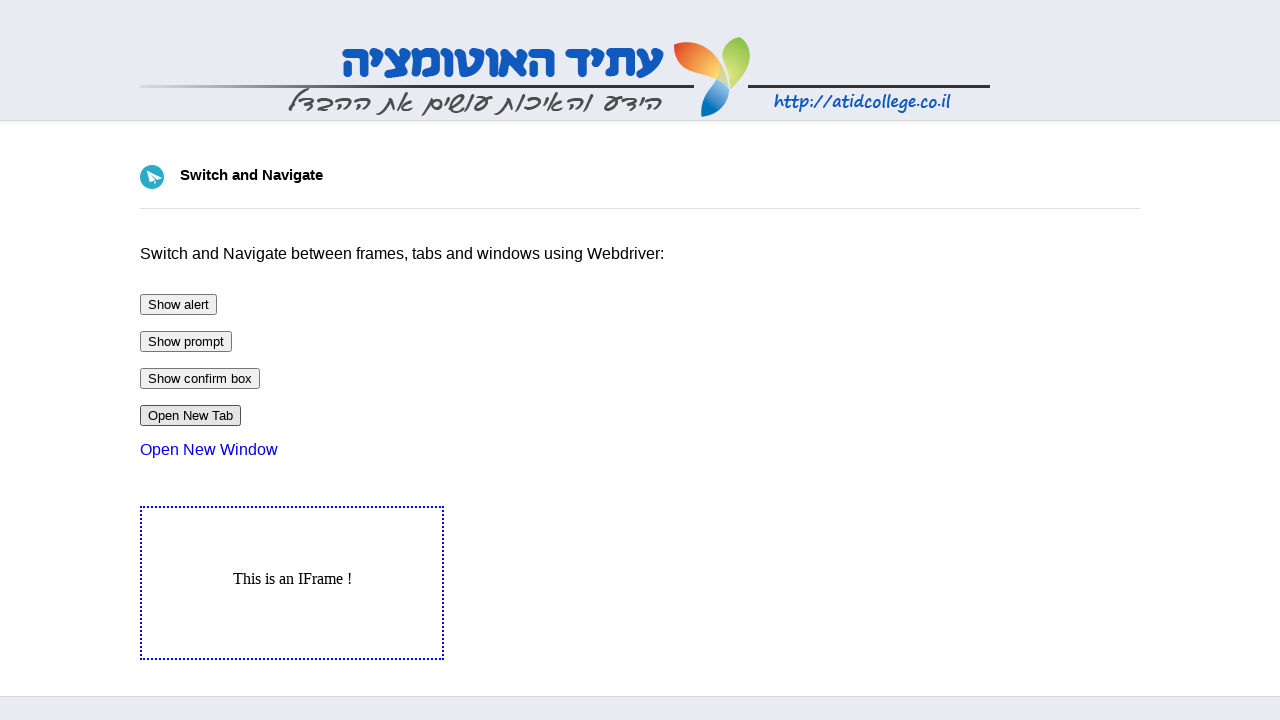

New tab opened and acquired
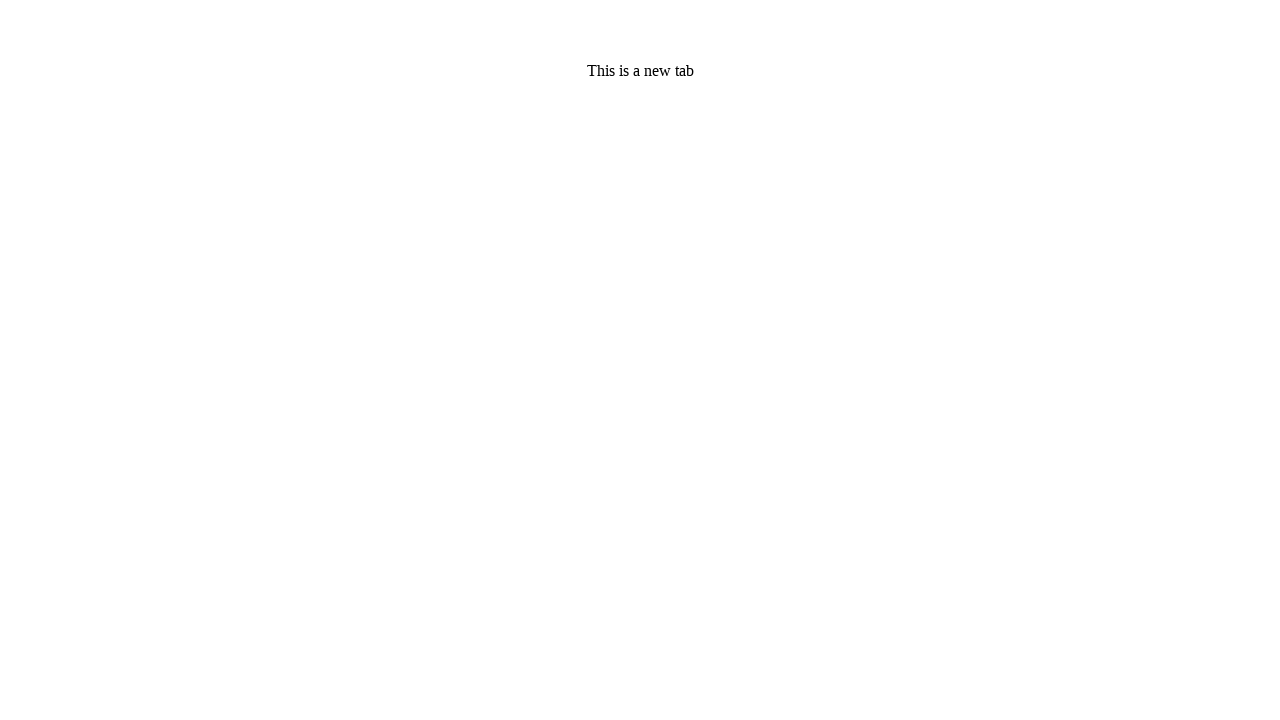

New tab content loaded - div#new_tab_container found
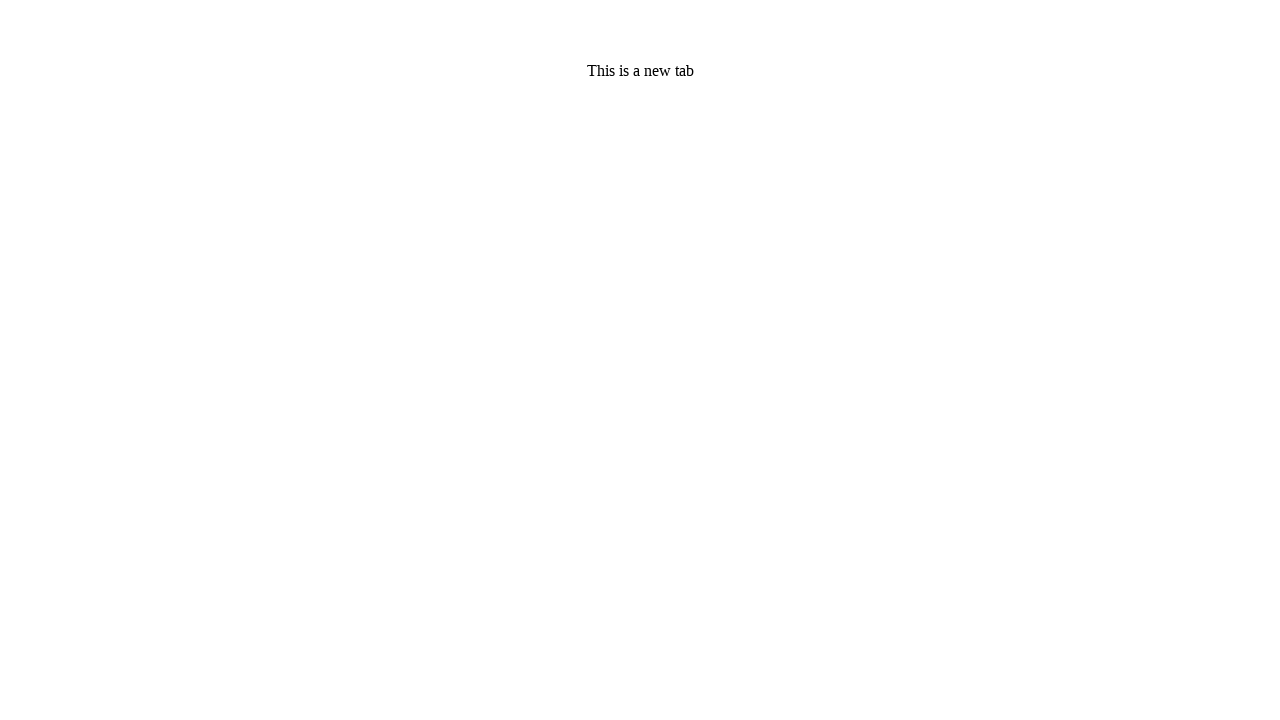

Closed the new tab
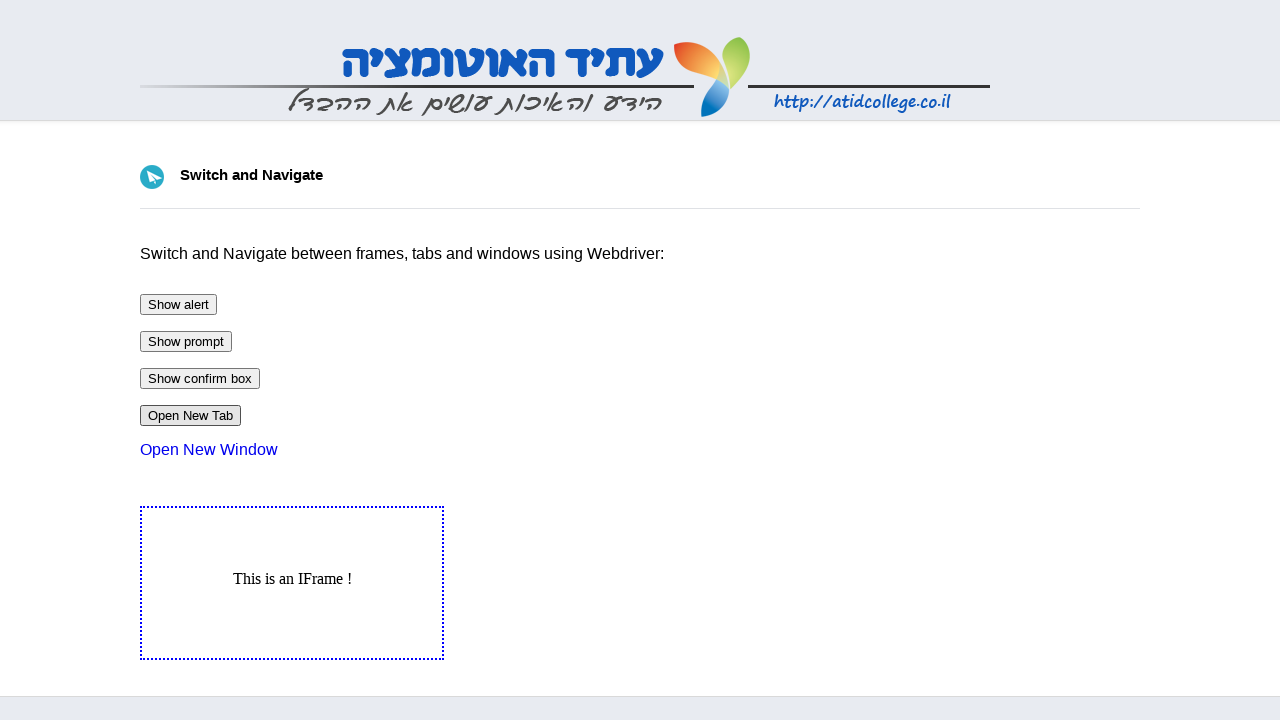

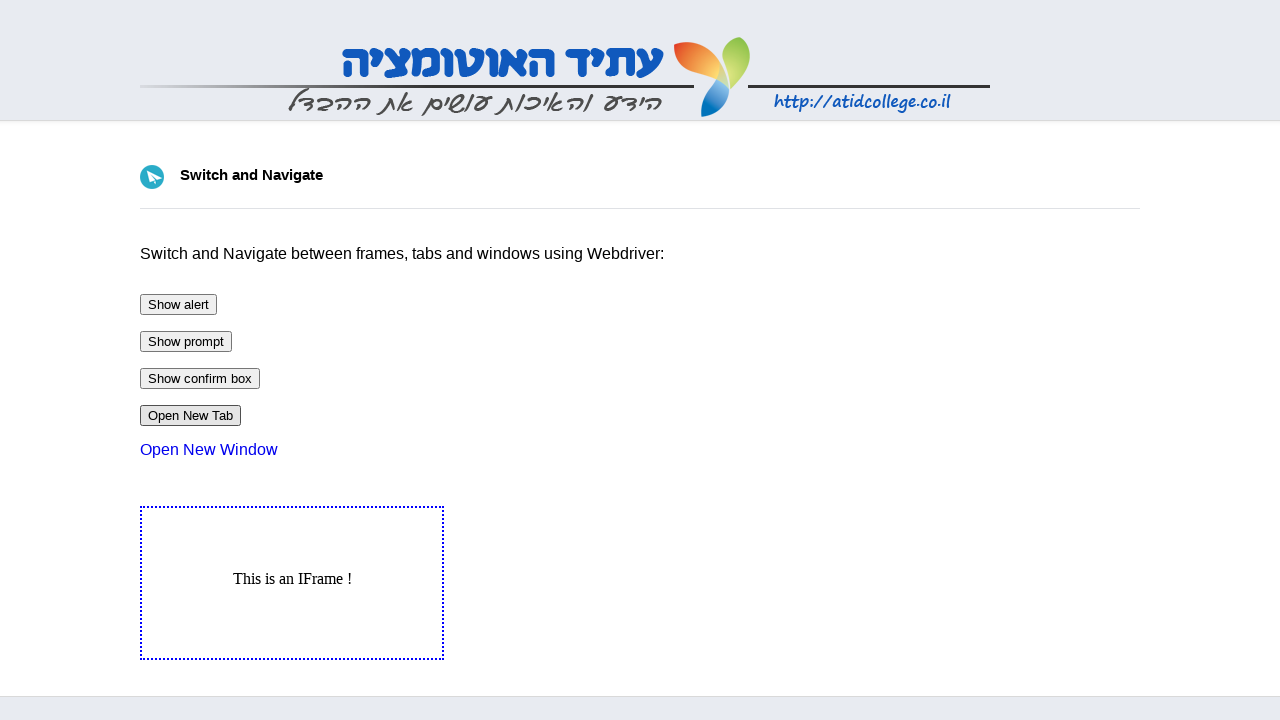